Tests JavaScript alert handling by clicking a button that triggers an alert and then accepting/dismissing the alert dialog

Starting URL: https://demoqa.com/alerts

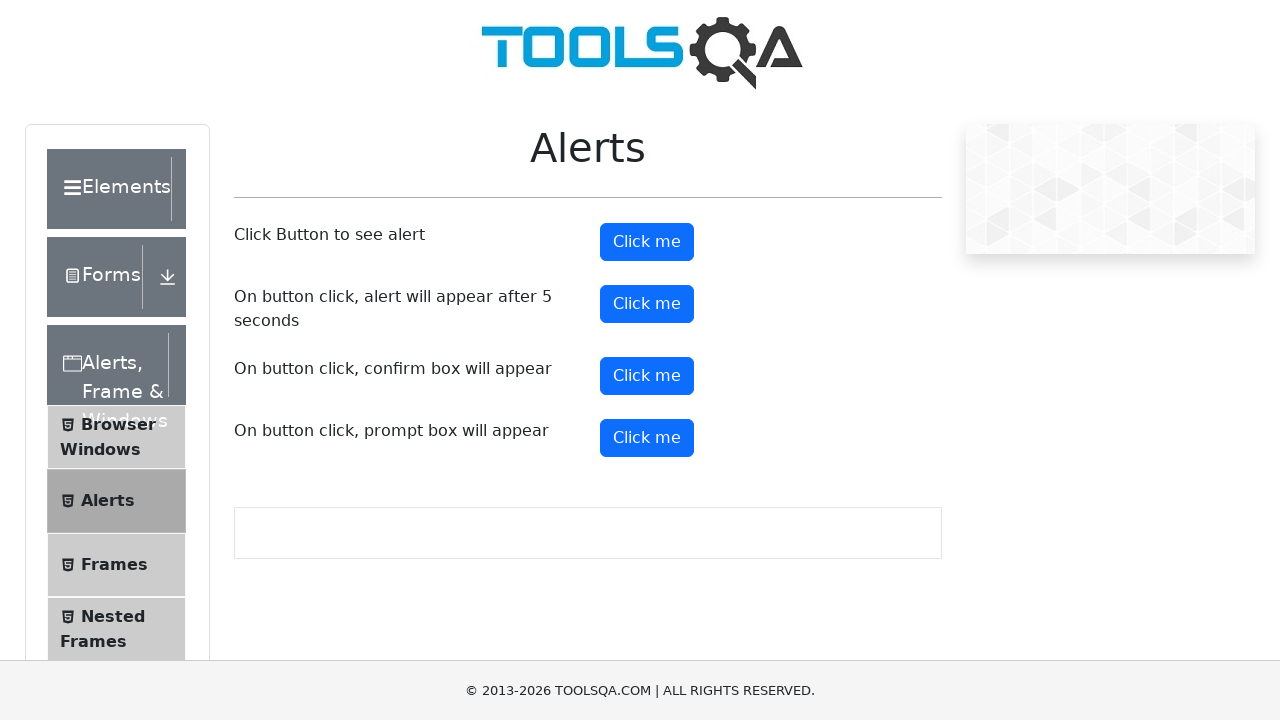

Clicked alert button to trigger JavaScript alert at (647, 242) on #alertButton
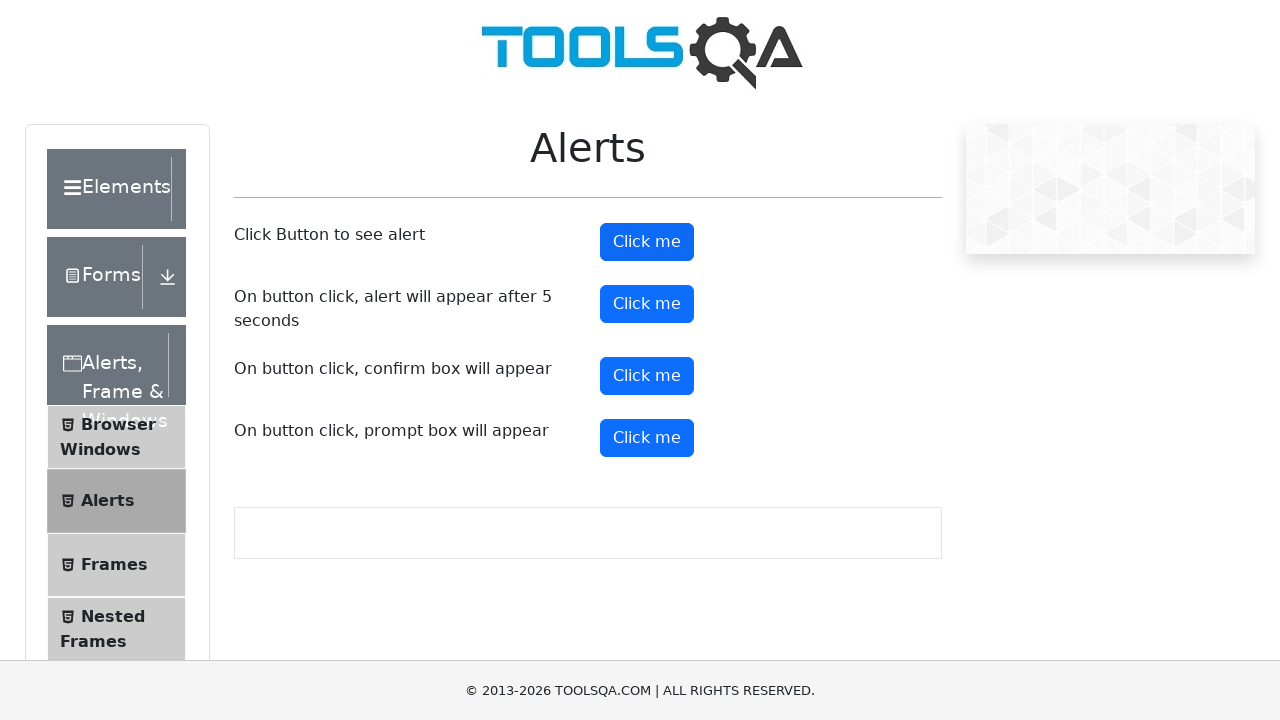

Set up dialog handler to accept alerts
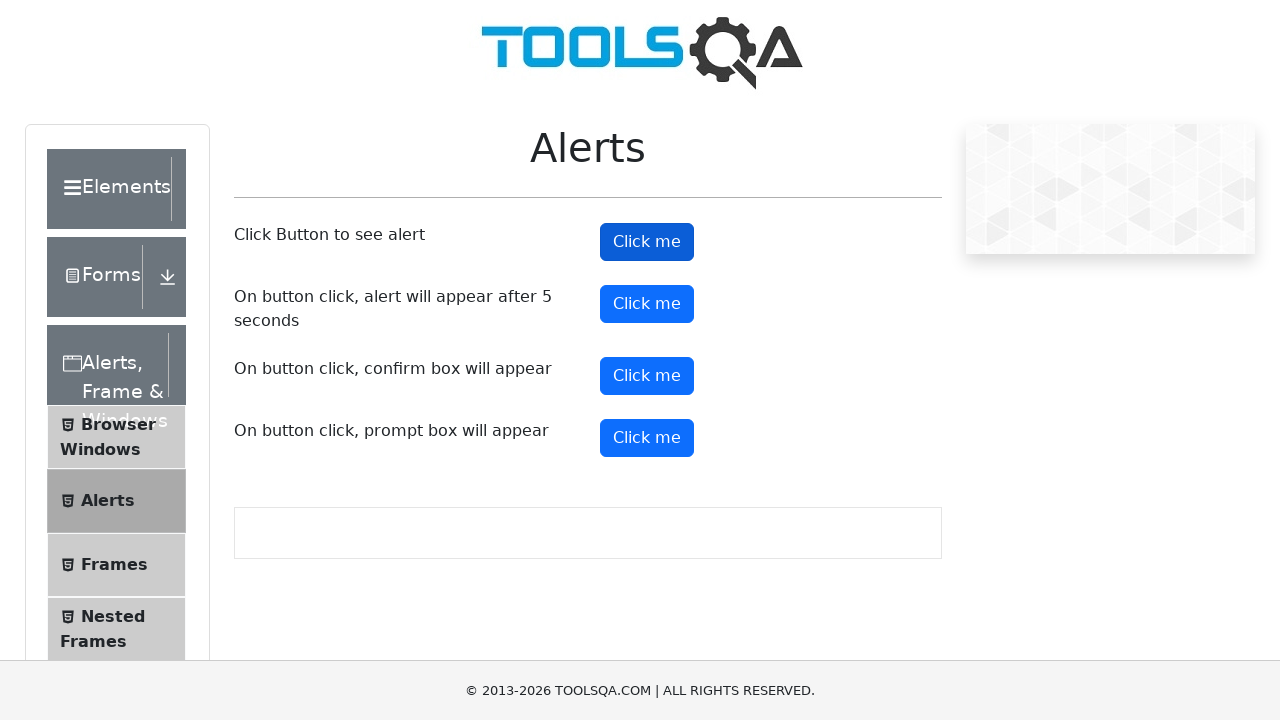

Configured explicit dialog handler function
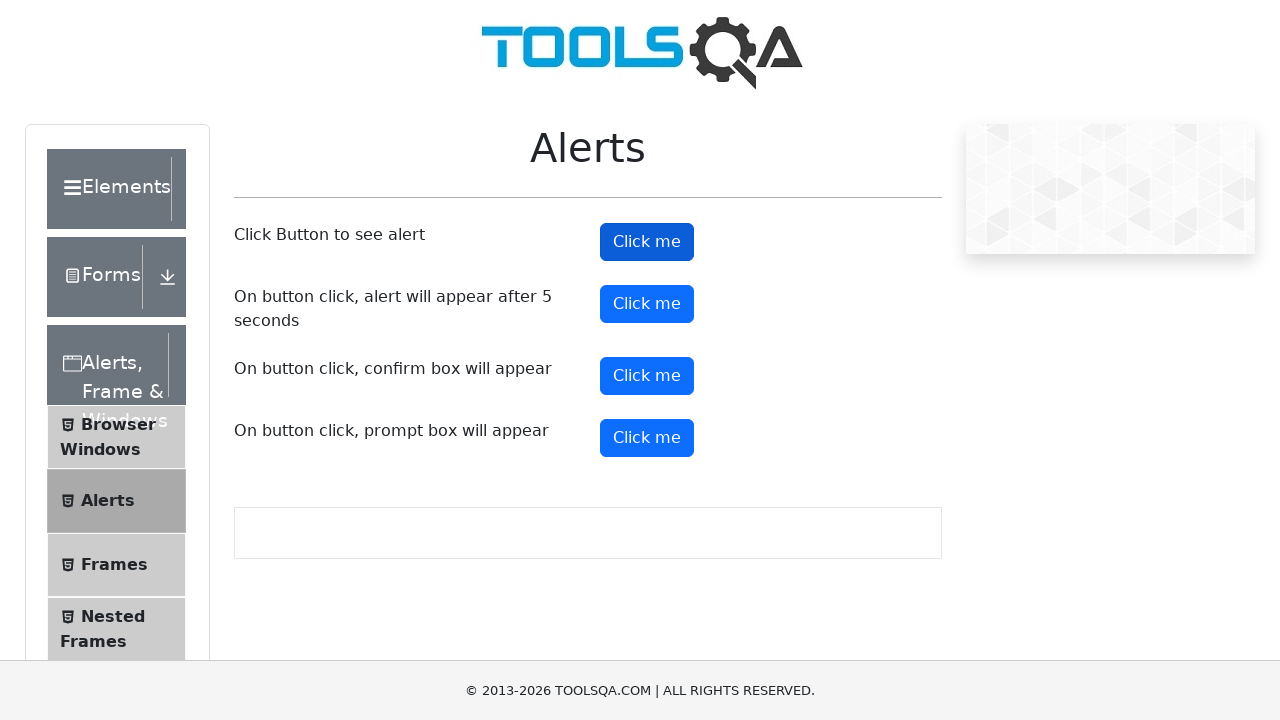

Clicked alert button again with dialog handler active at (647, 242) on #alertButton
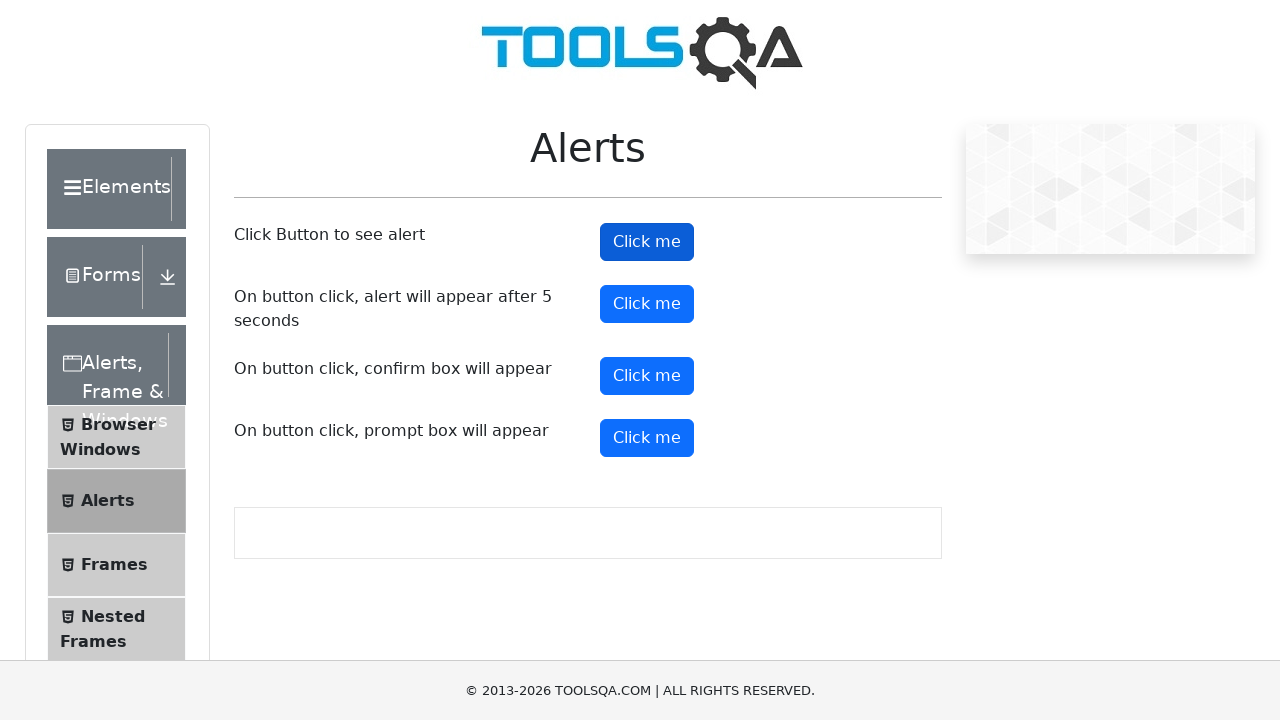

Waited 500ms for dialog to be processed
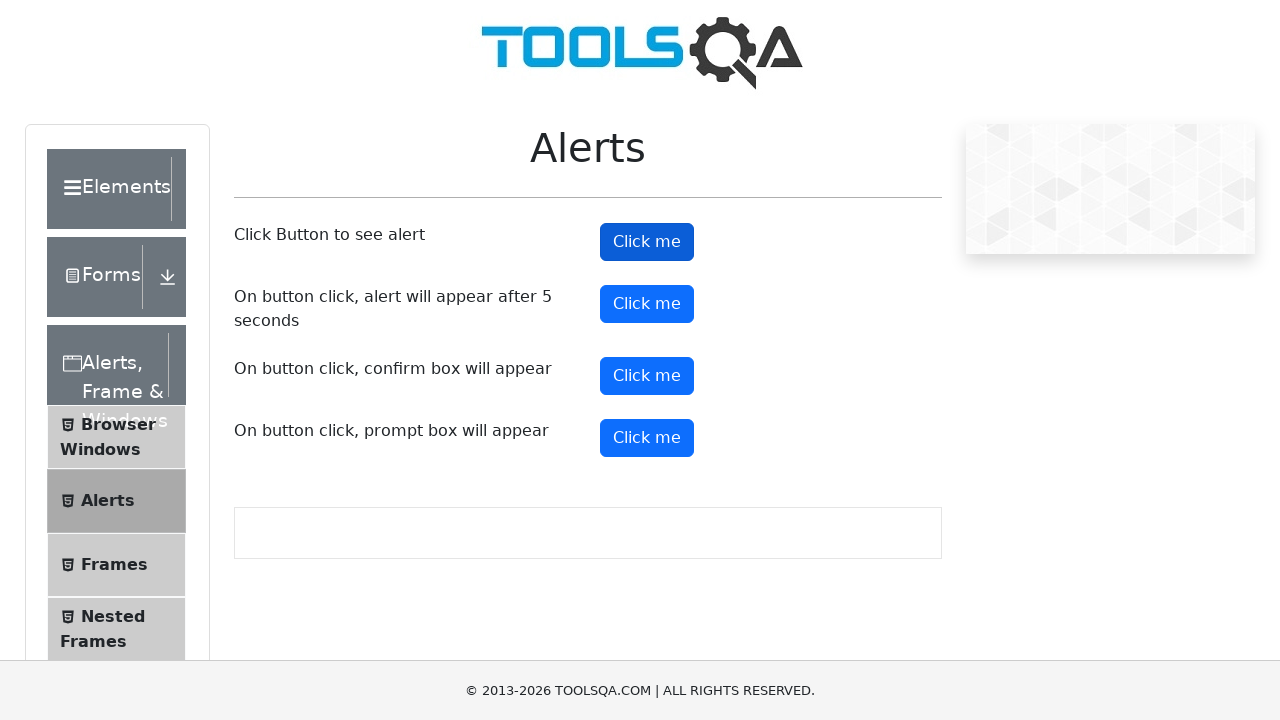

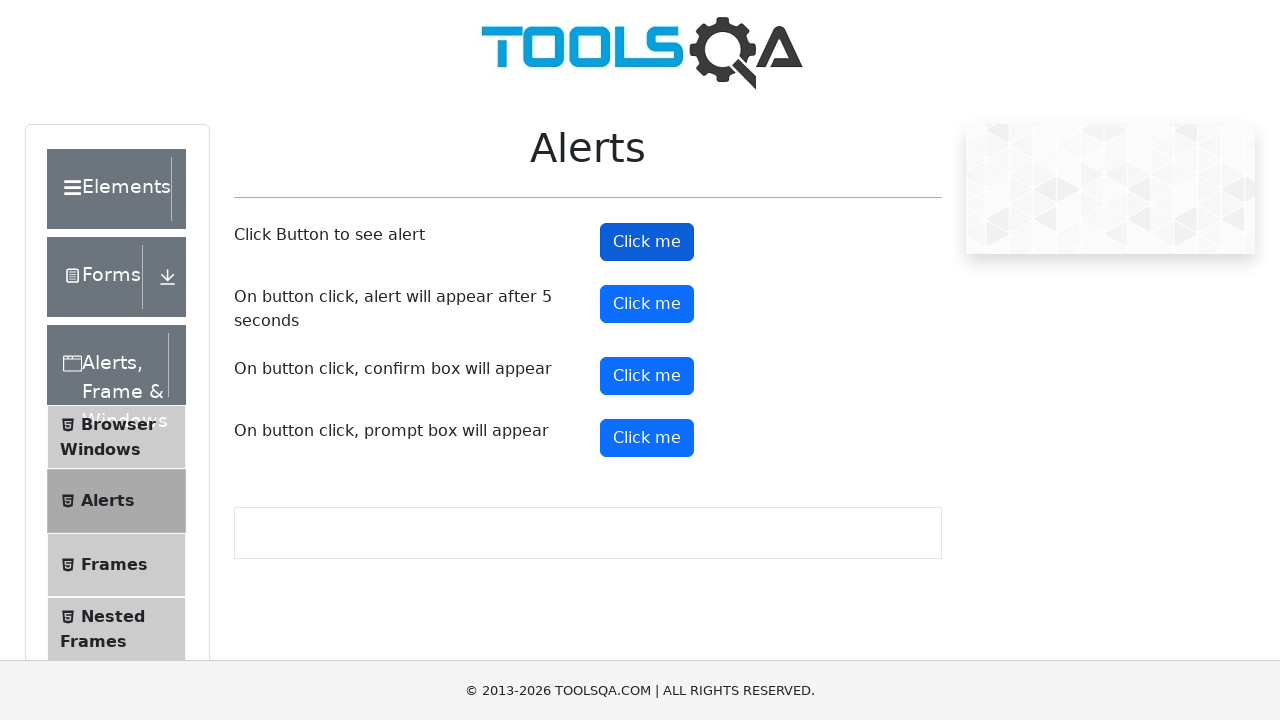